Tests the practice form on demoqa.com by filling mandatory fields (first name, last name, gender, mobile number) and submitting the form, then verifying the submission was successful.

Starting URL: https://demoqa.com/automation-practice-form

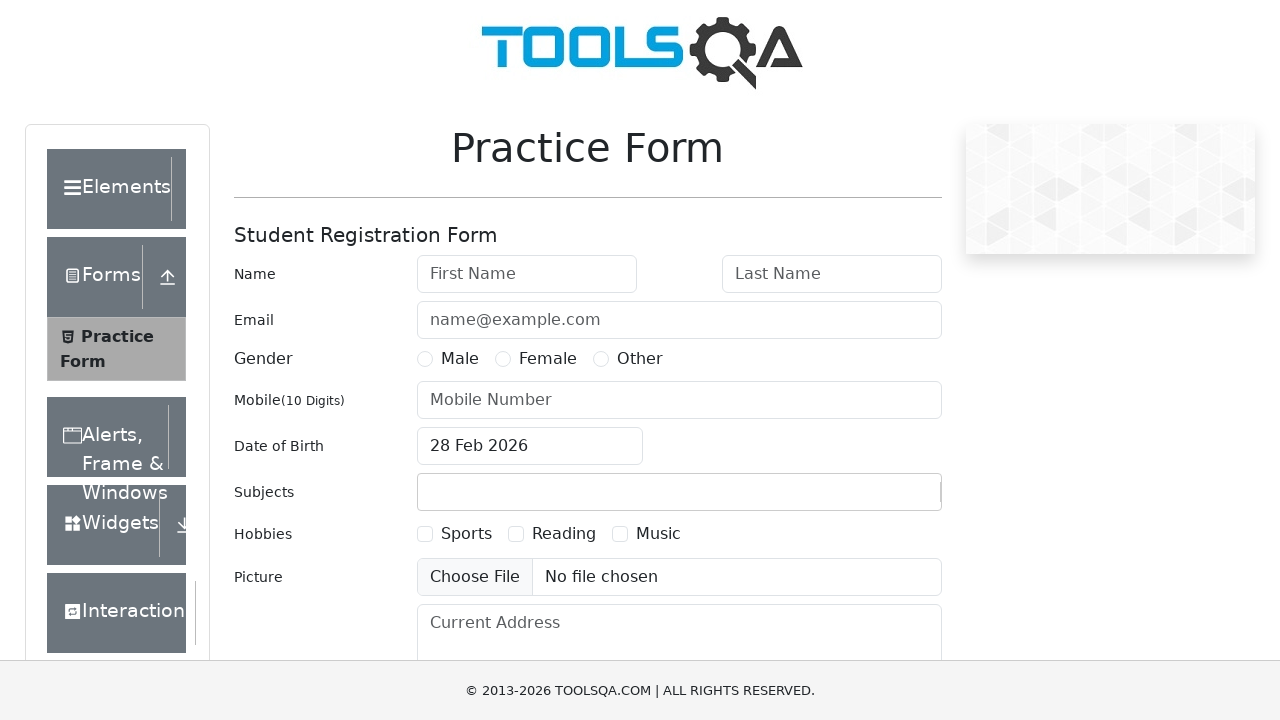

Filled first name field with 'Teo' on #firstName
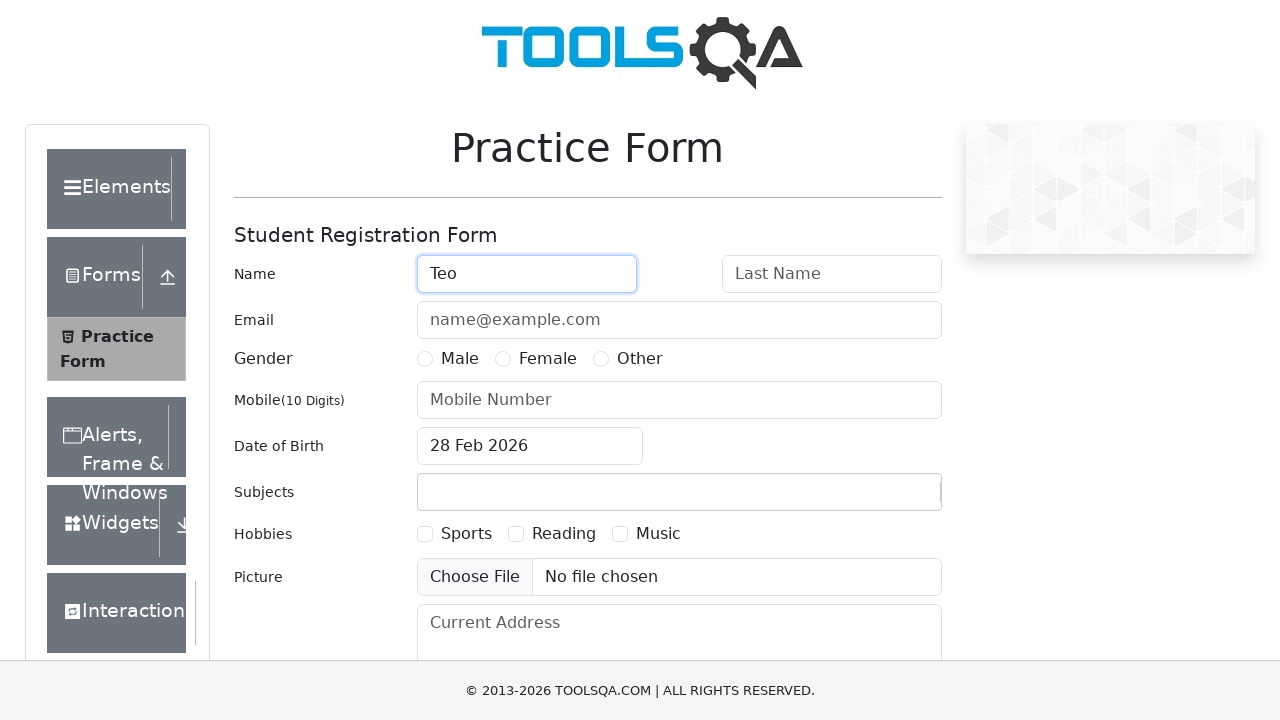

Filled last name field with 'Calle' on #lastName
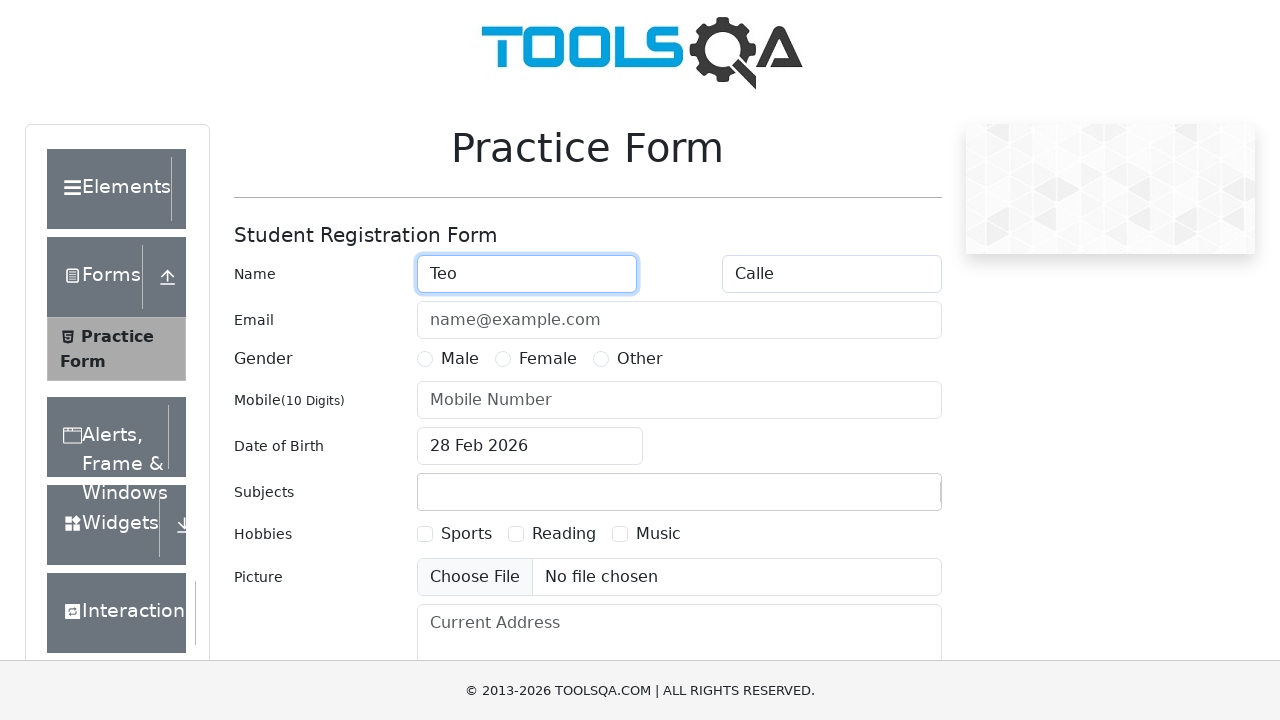

Selected male gender radio button at (460, 359) on label[for='gender-radio-1']
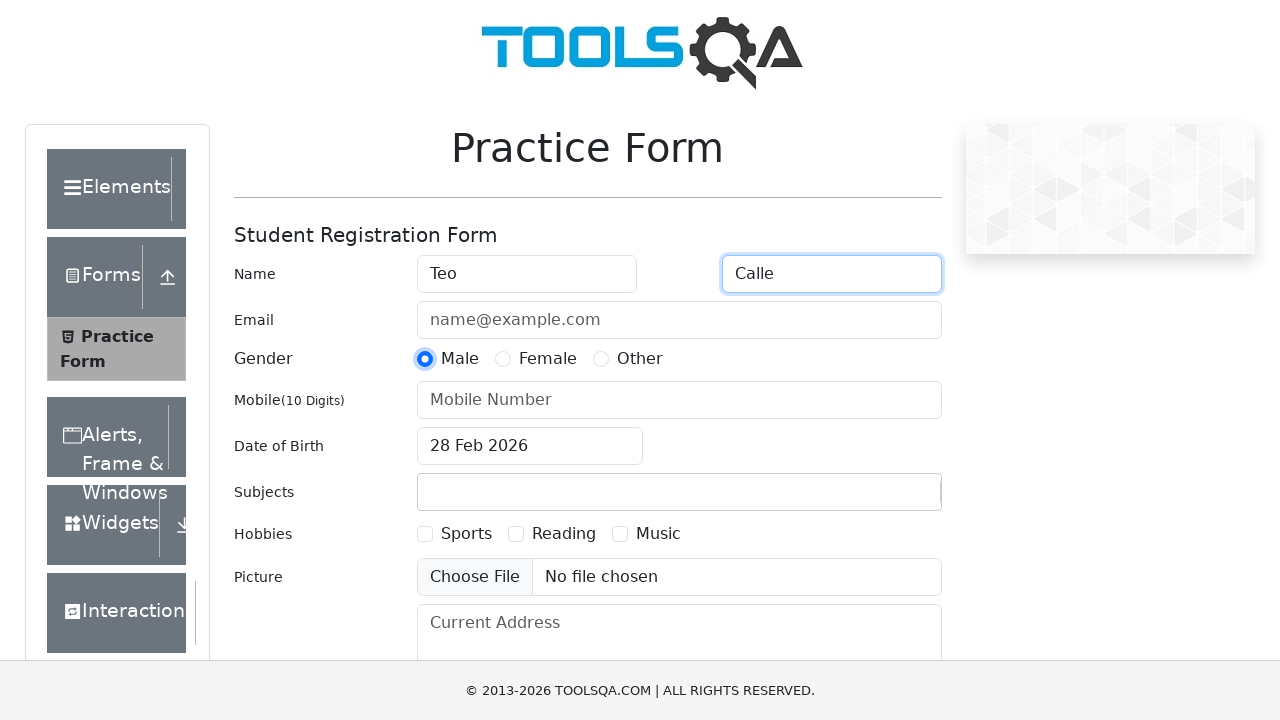

Filled mobile number field with '1234567890' on #userNumber
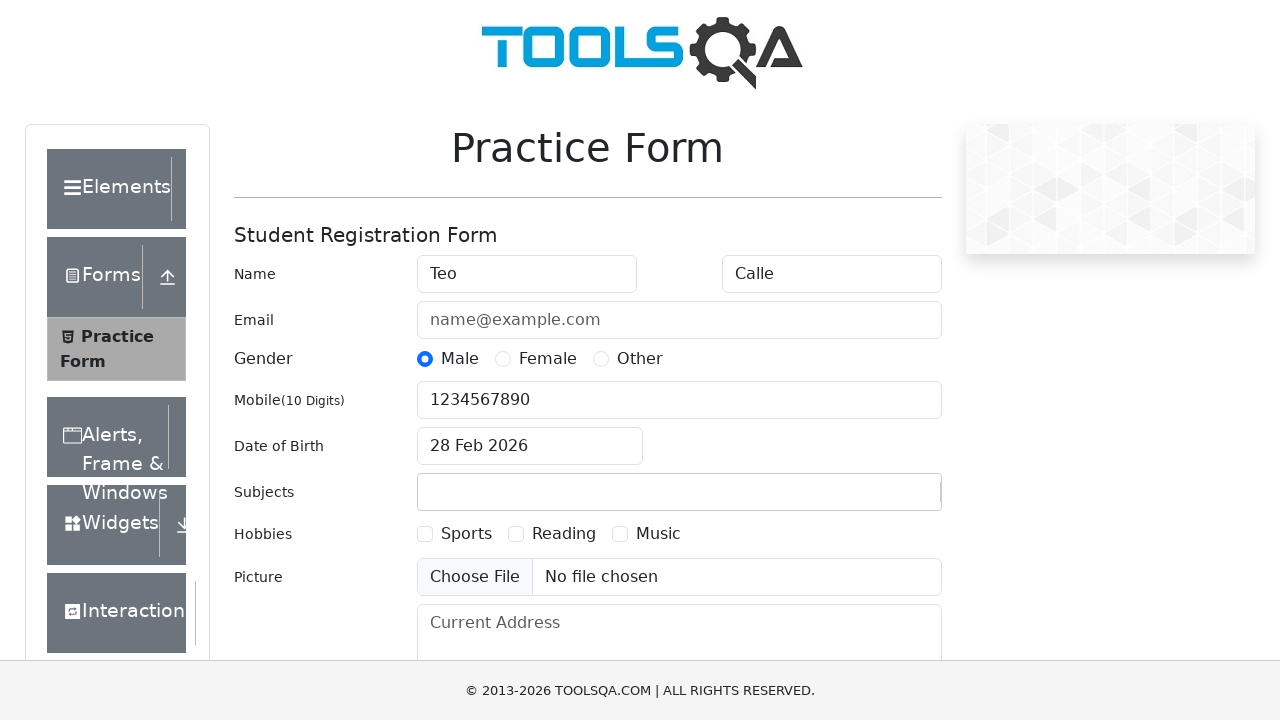

Clicked submit button to submit the form at (885, 499) on #submit
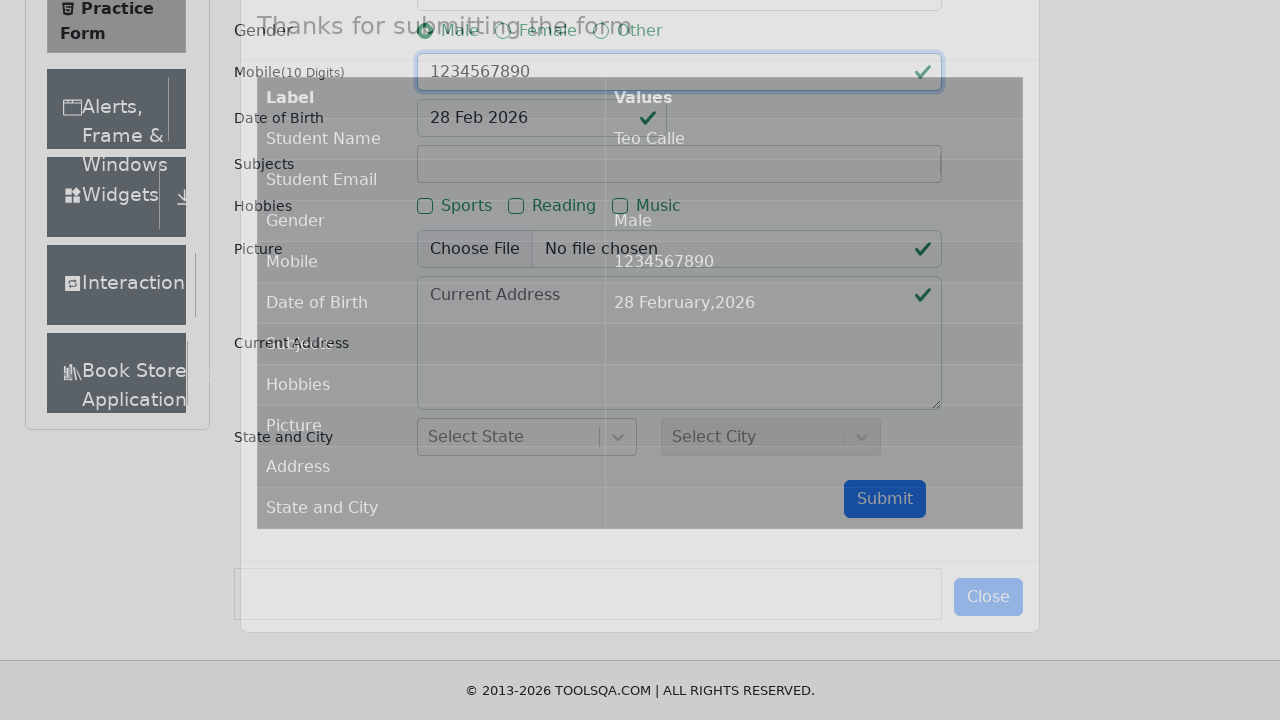

Submission confirmation modal appeared - form submission successful
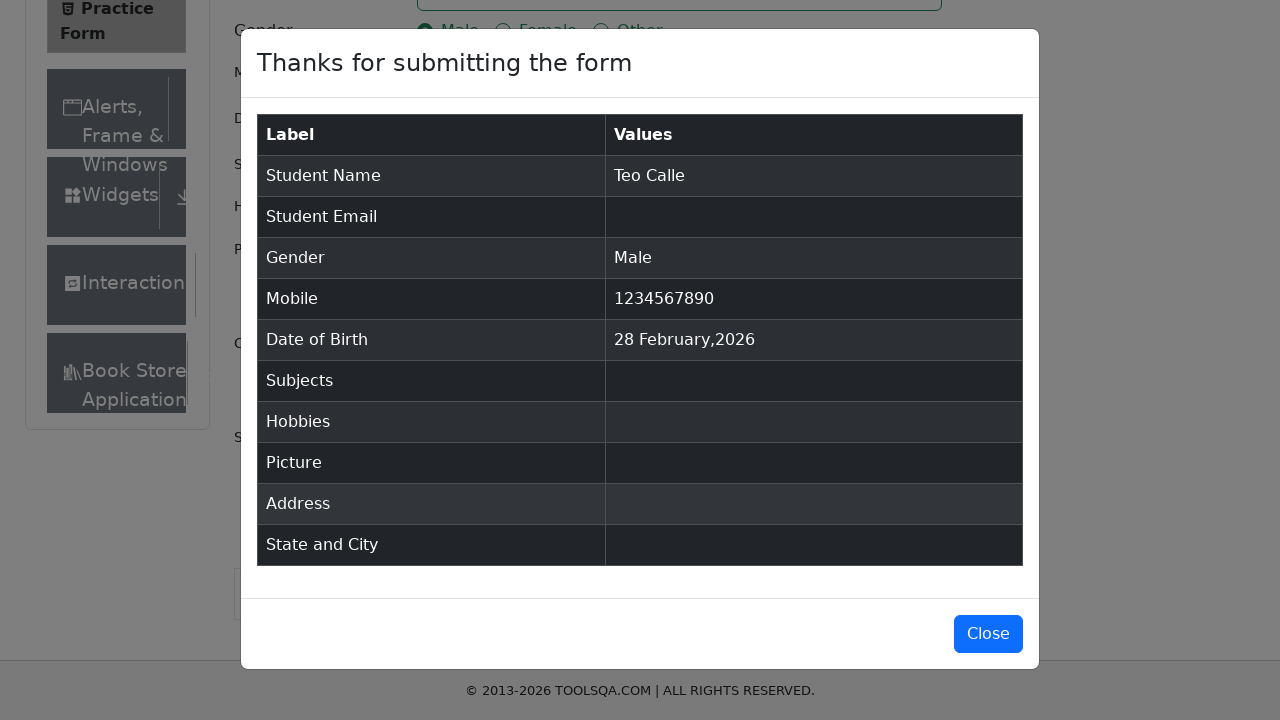

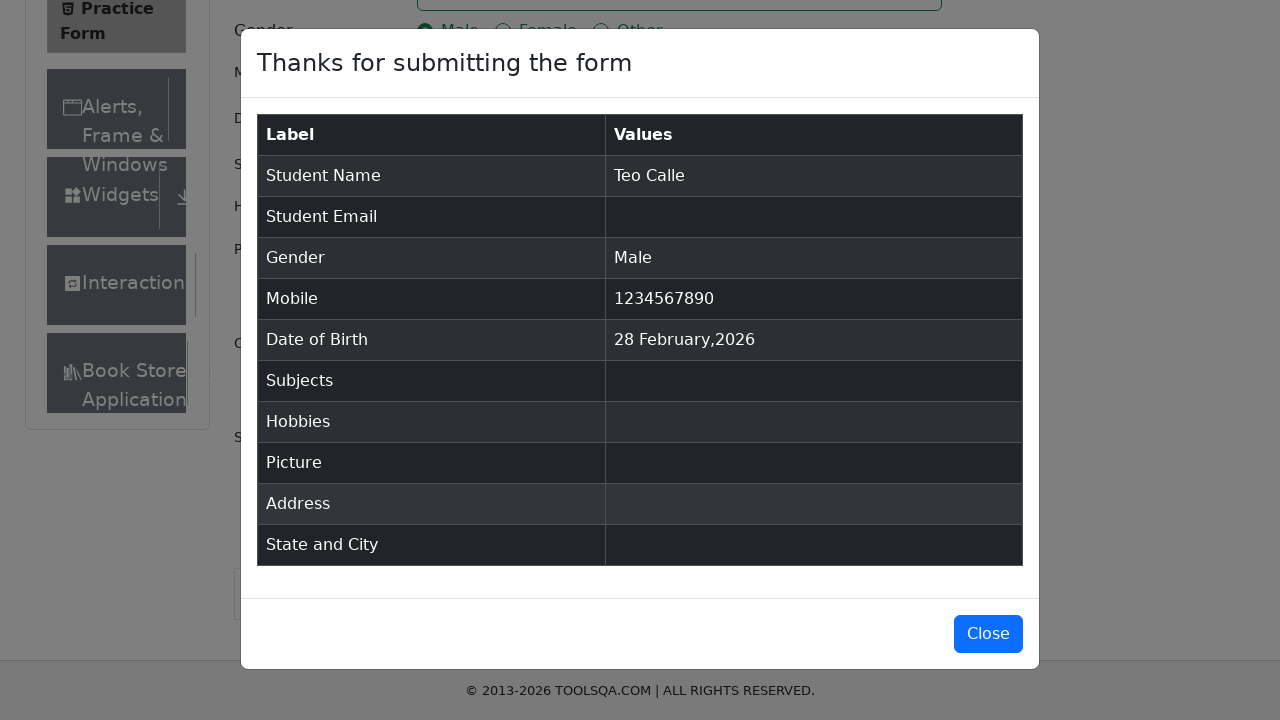